Tests jQuery UI datepicker functionality by switching to a demo iframe, clicking on the date input field to open the calendar, and selecting a specific date (the 8th)

Starting URL: https://jqueryui.com/datepicker/#buttonbar

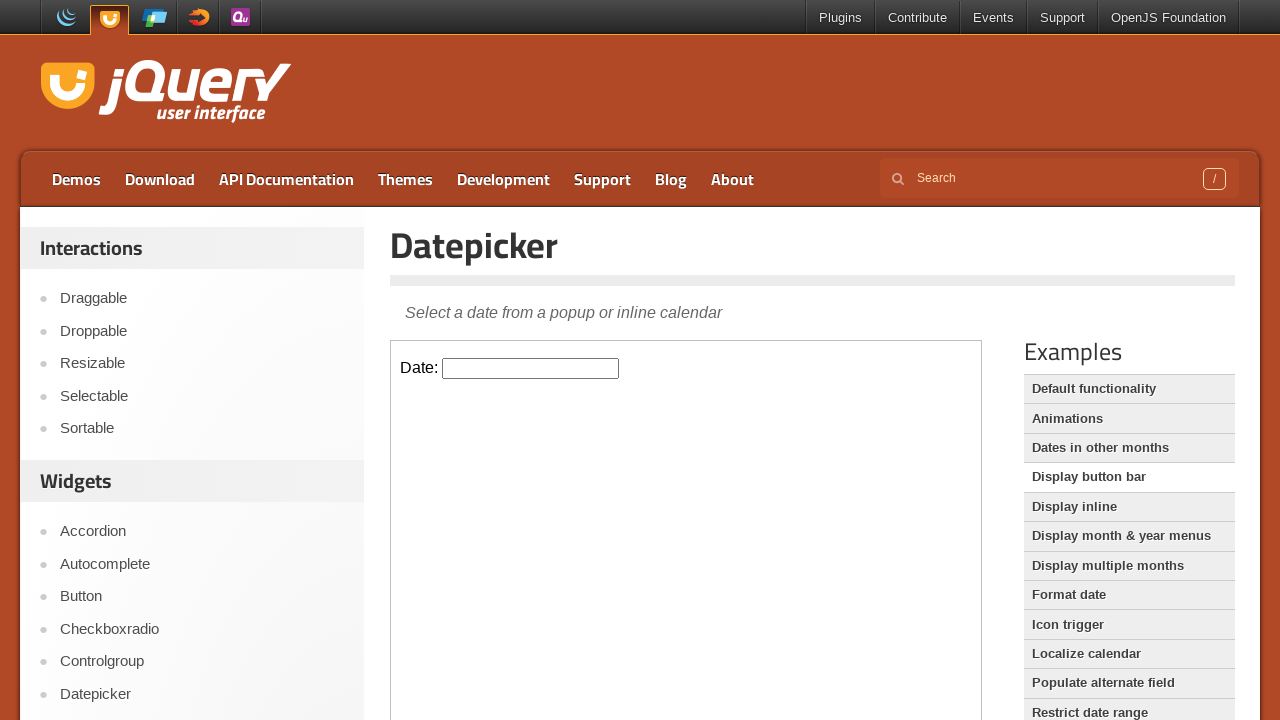

Located the demo iframe
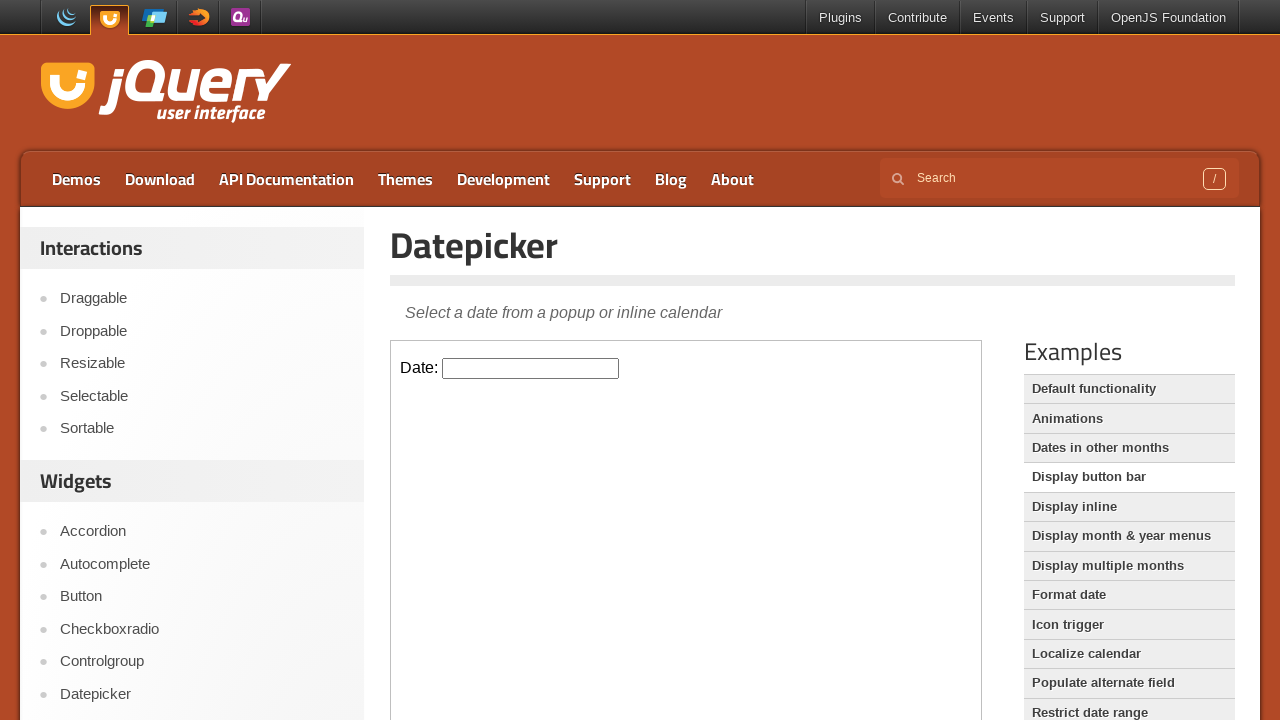

Clicked on the datepicker input field to open the calendar at (531, 368) on .demo-frame >> internal:control=enter-frame >> #datepicker
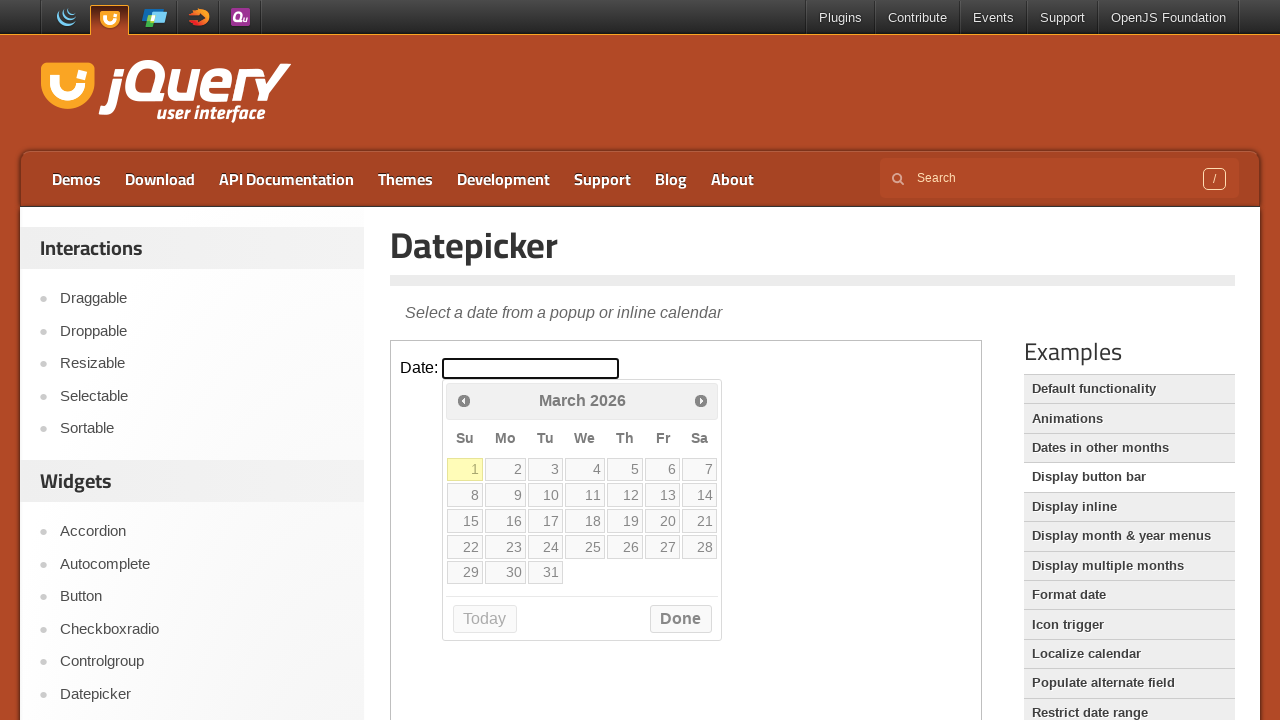

Selected the 8th day from the calendar at (465, 495) on .demo-frame >> internal:control=enter-frame >> xpath=//td/a[text()='8']
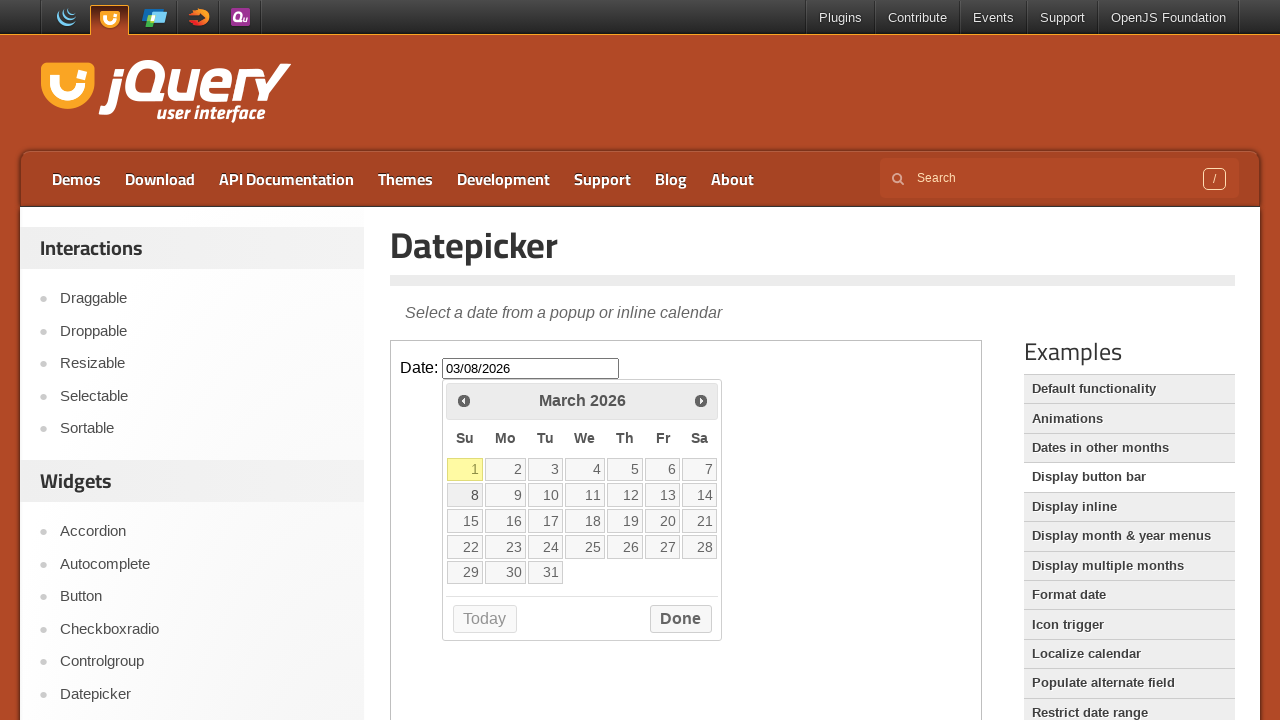

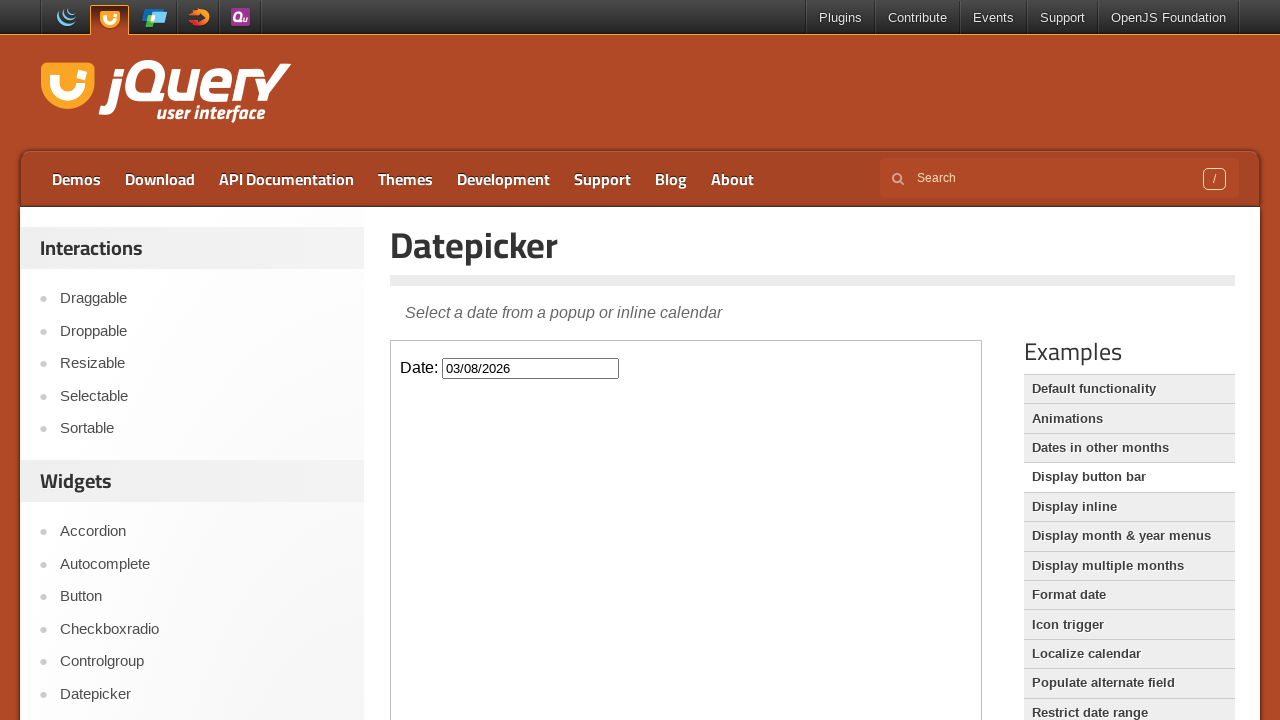